Tests dropdown selection functionality by selecting options using different methods (index, visible text, and value)

Starting URL: https://the-internet.herokuapp.com/dropdown

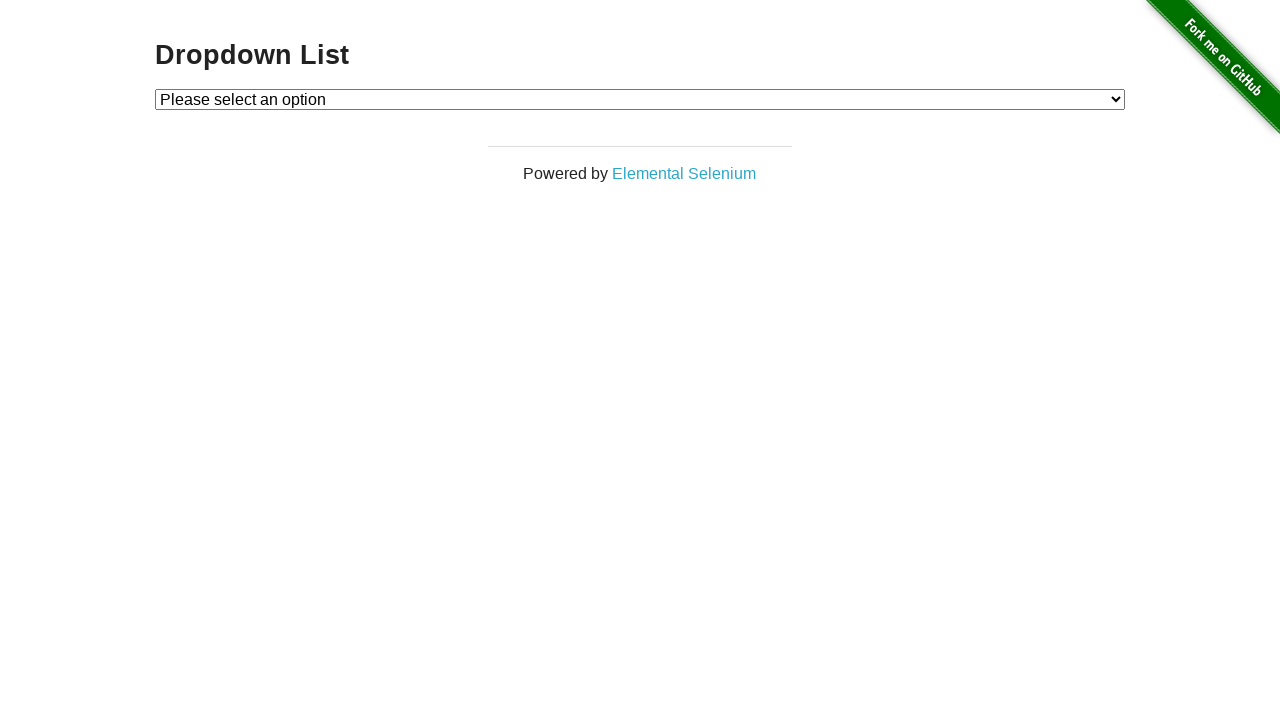

Selected dropdown option by index 2 on #dropdown
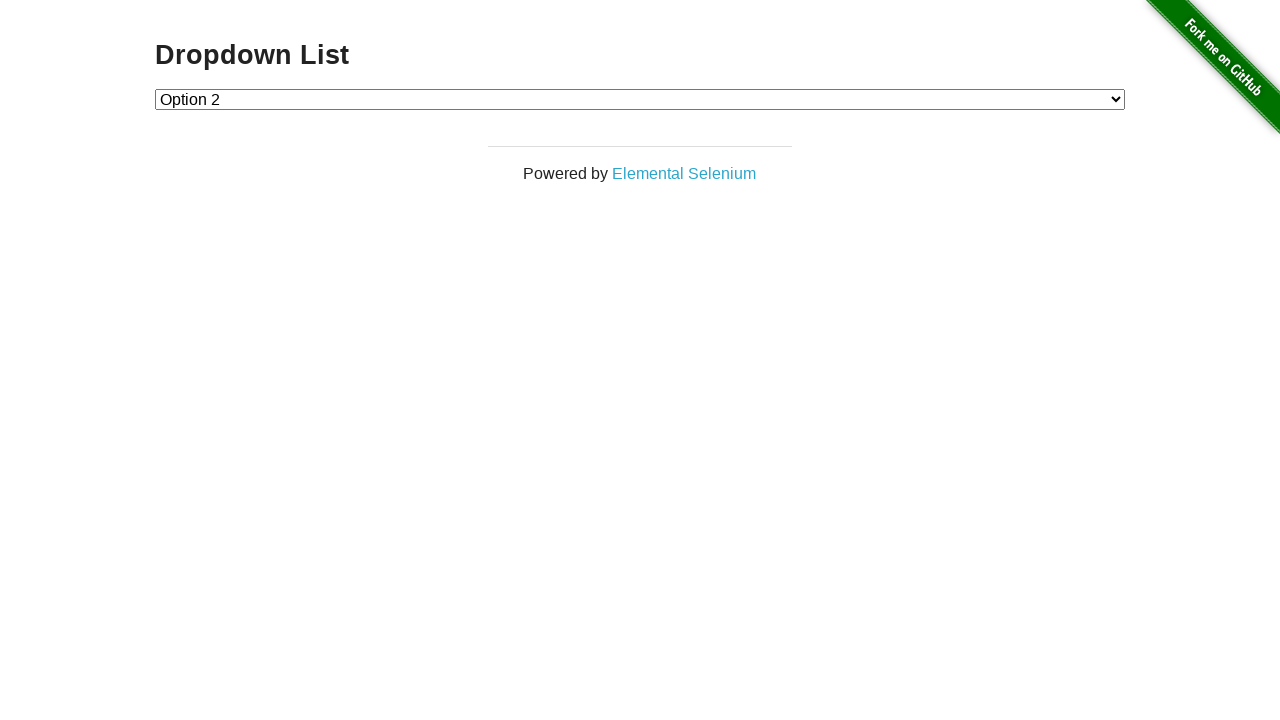

Selected dropdown option by visible text 'Option 1' on #dropdown
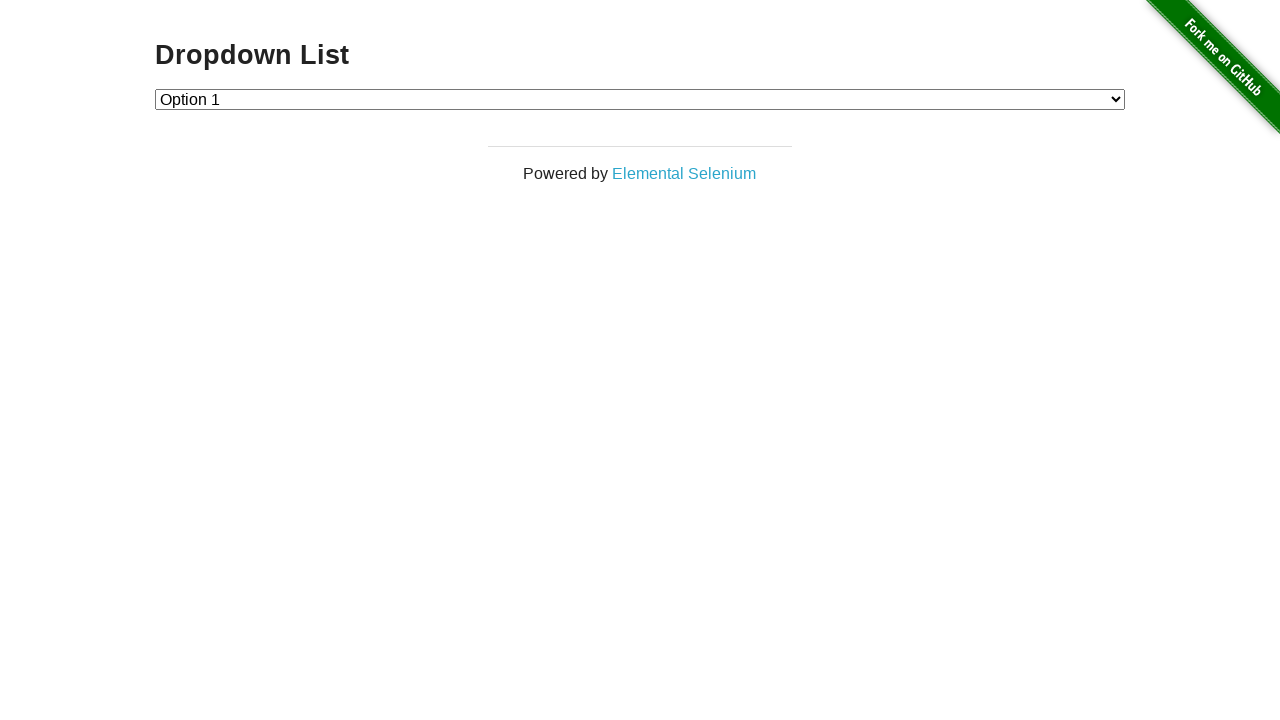

Selected dropdown option by value '2' on #dropdown
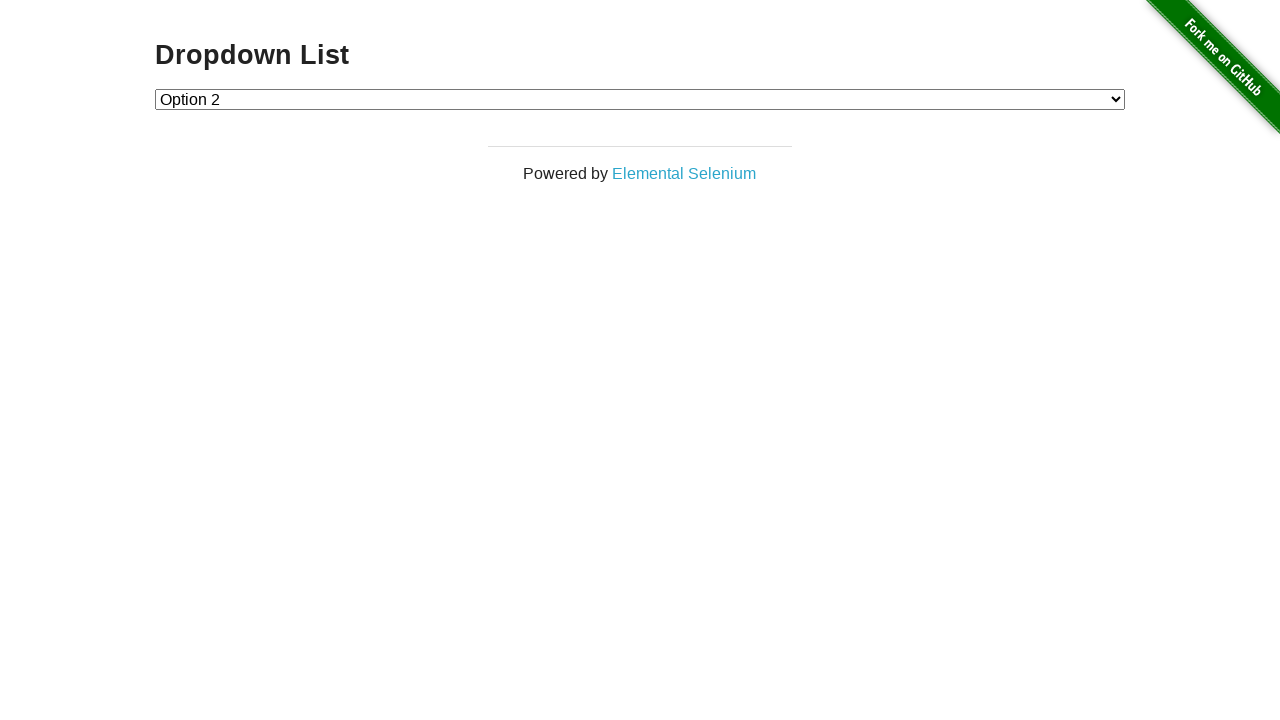

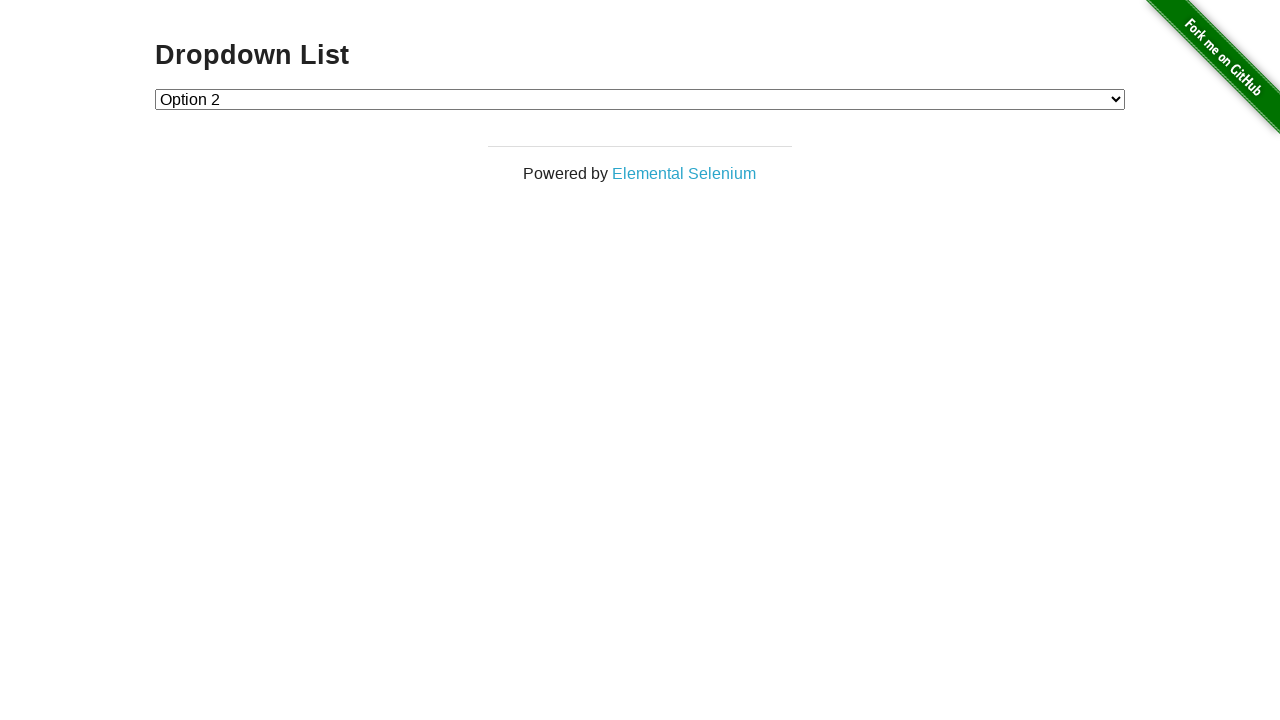